Tests adding a todo item to a sample todo application by entering text in the input field and submitting it, then verifying the todo was added successfully.

Starting URL: https://lambdatest.github.io/sample-todo-app/

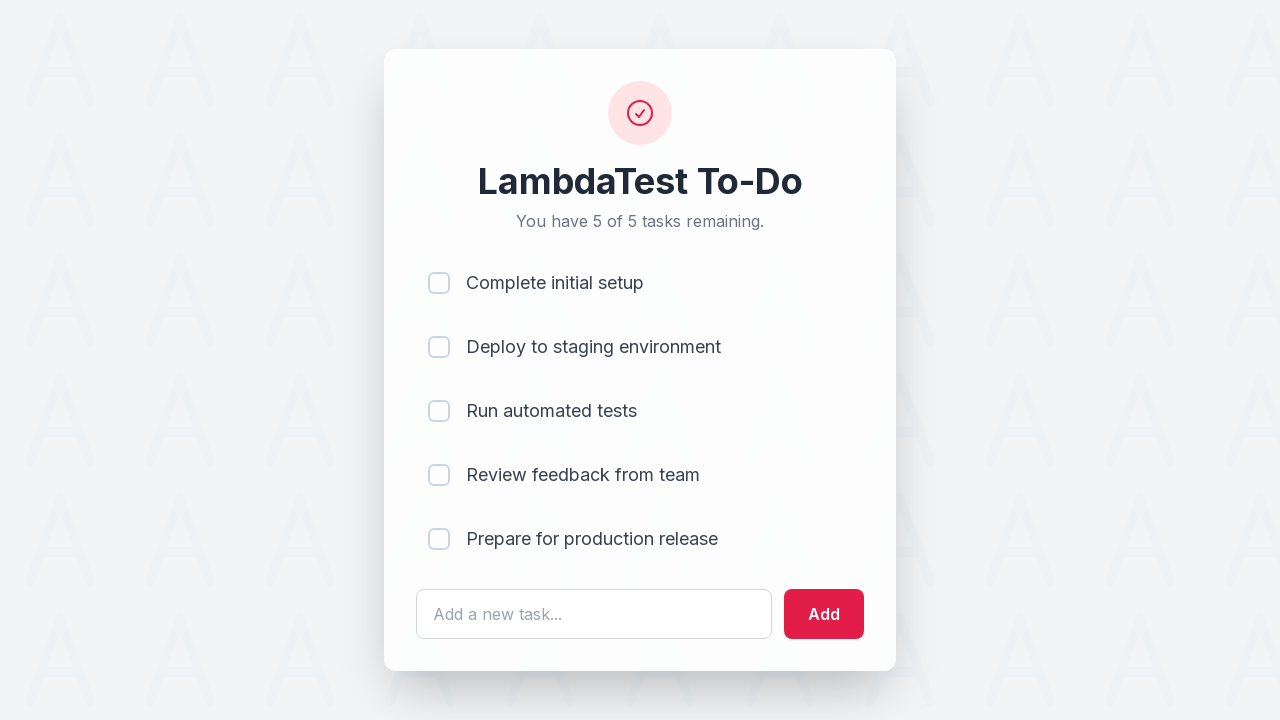

Filled todo input field with 'learn selenium' on #sampletodotext
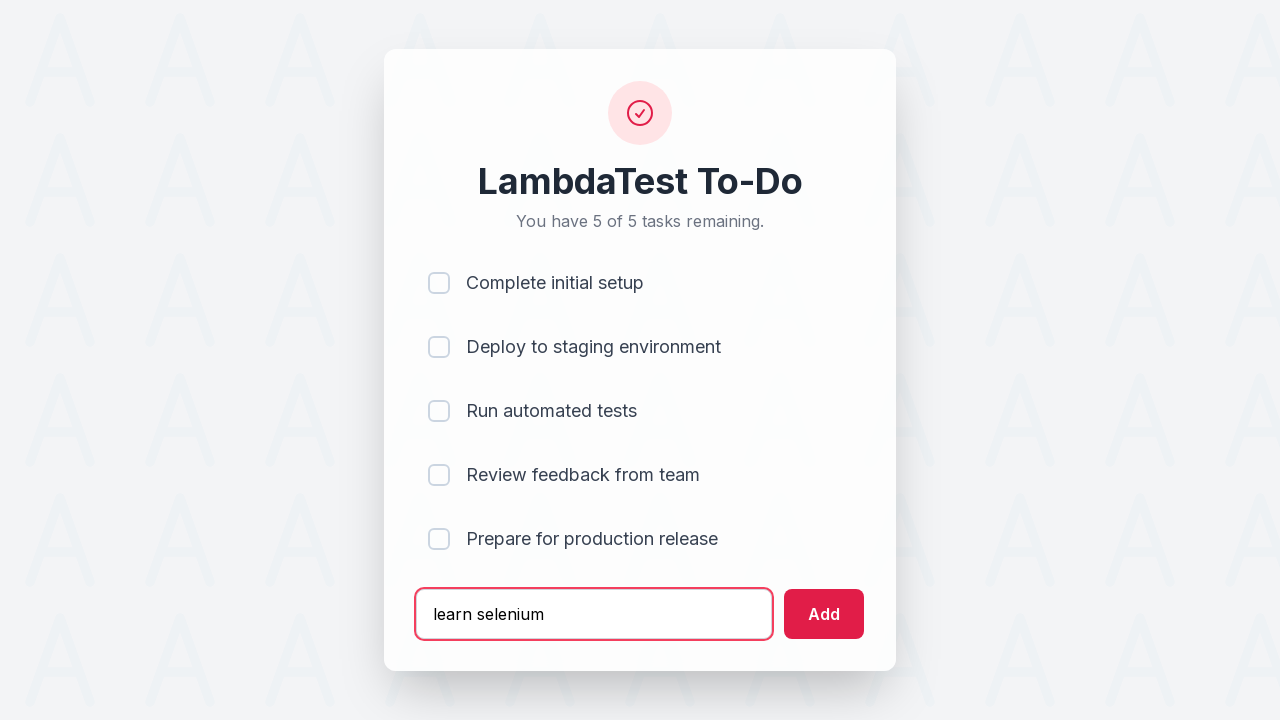

Pressed Enter to submit the todo item on #sampletodotext
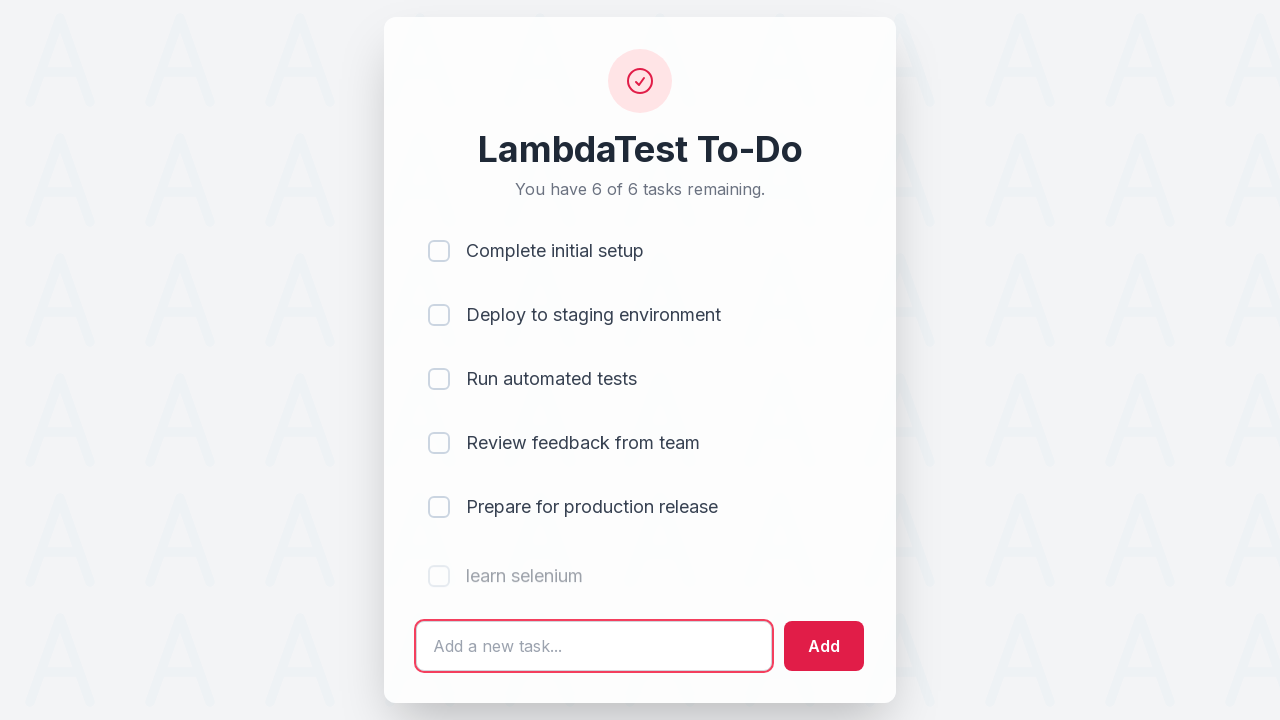

Verified todo item appeared in the list
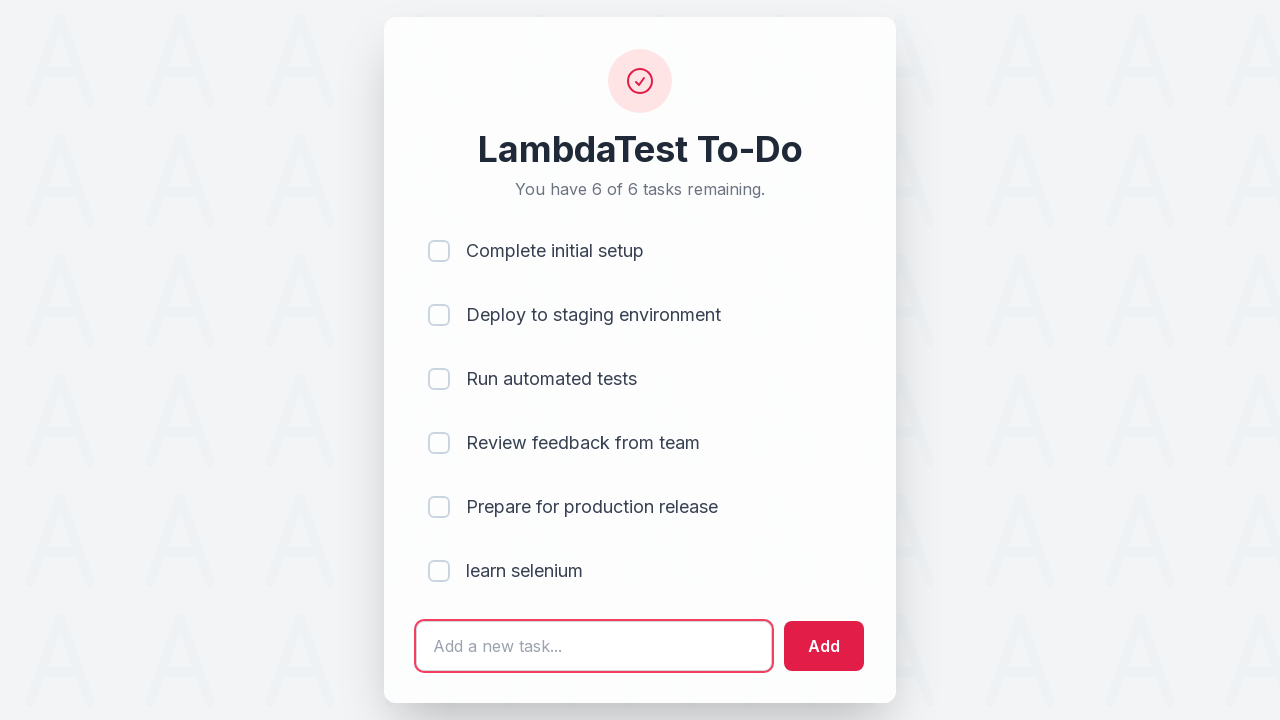

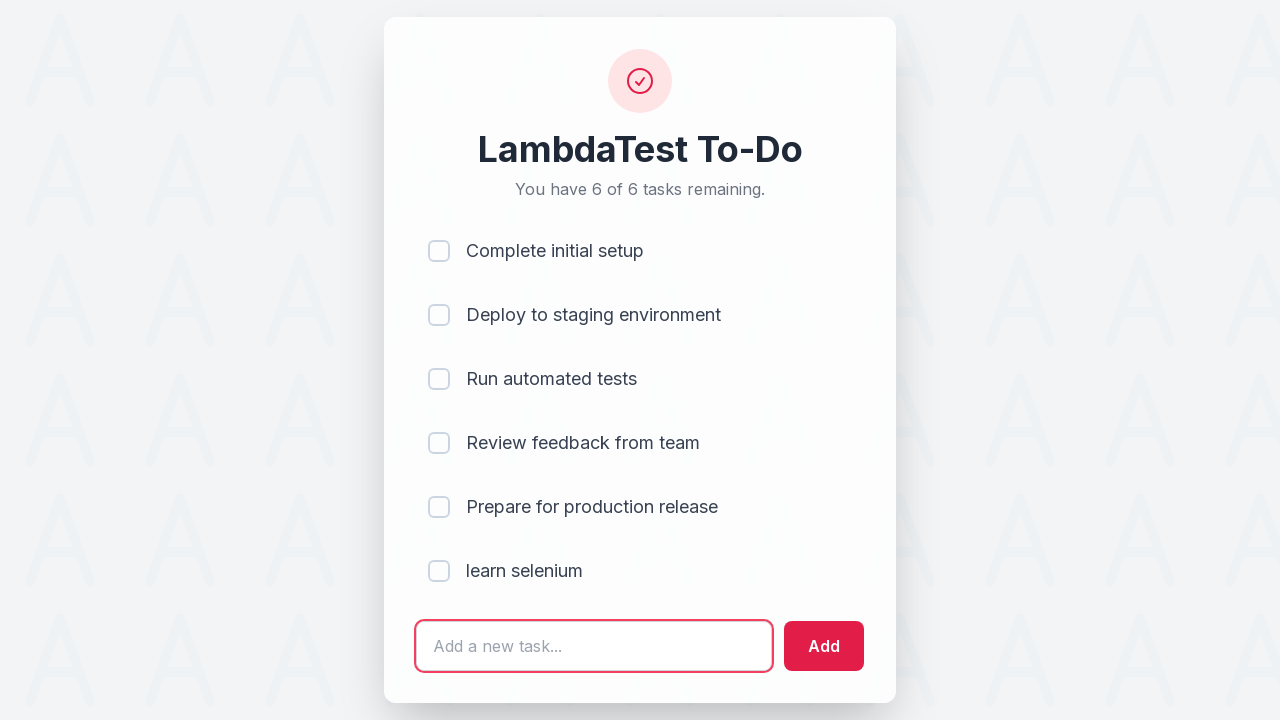